Launches a browser, navigates to the Leaftaps OpenTaps application main page, maximizes the window, and retrieves the page title.

Starting URL: http://leaftaps.com/opentaps/control/main

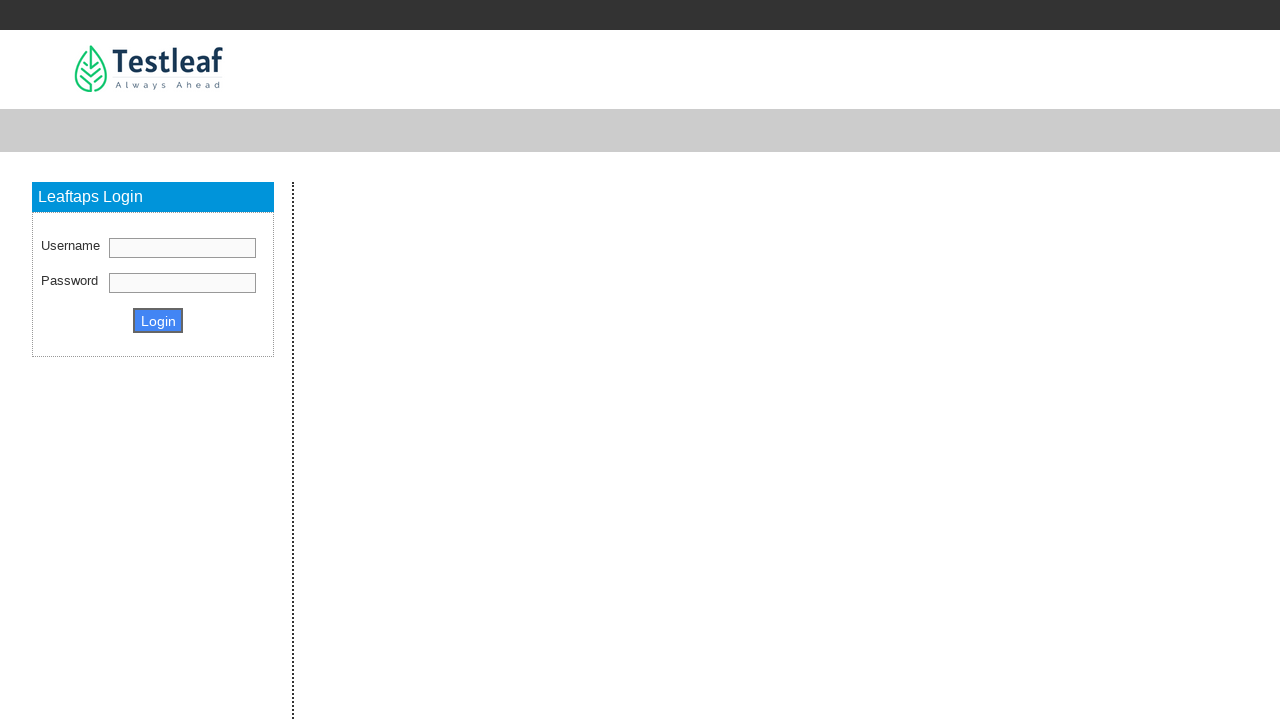

Set viewport size to 1920x1080
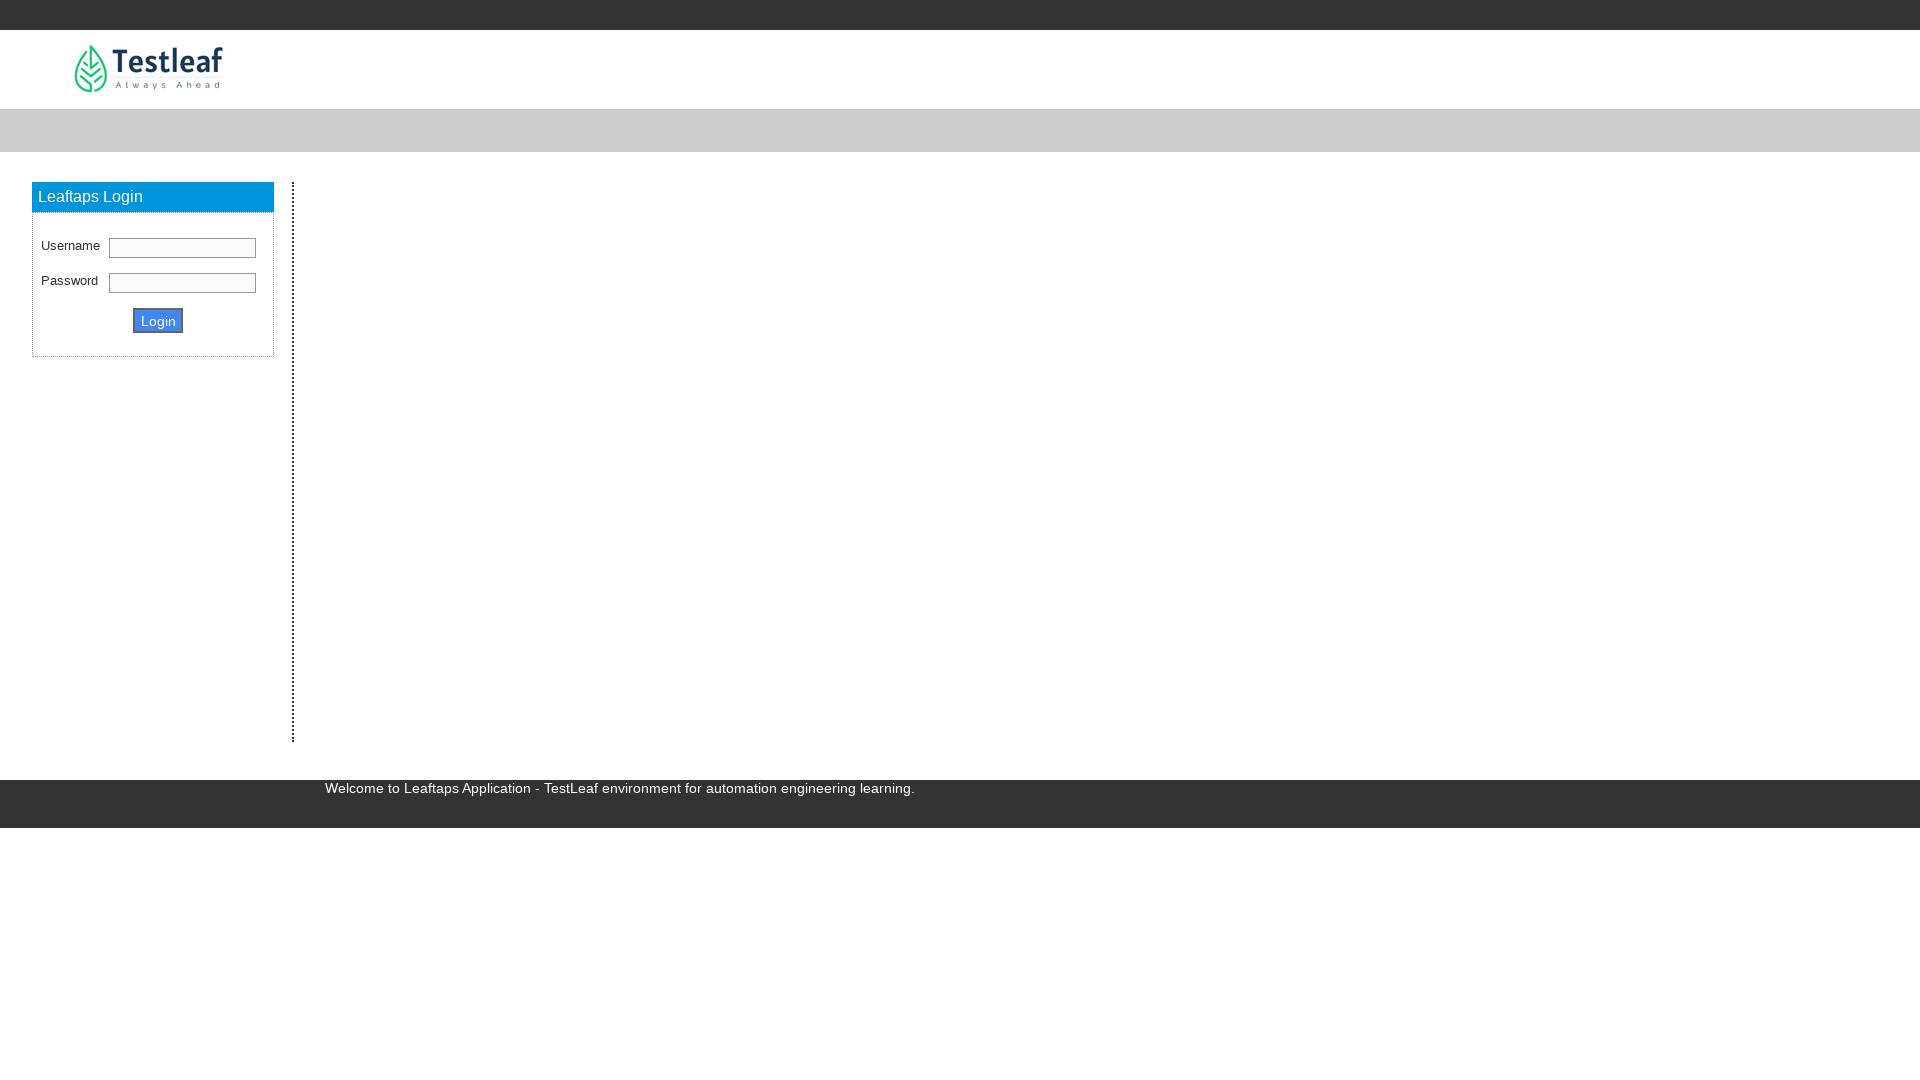

Retrieved page title: Leaftaps - TestLeaf Automation Platform
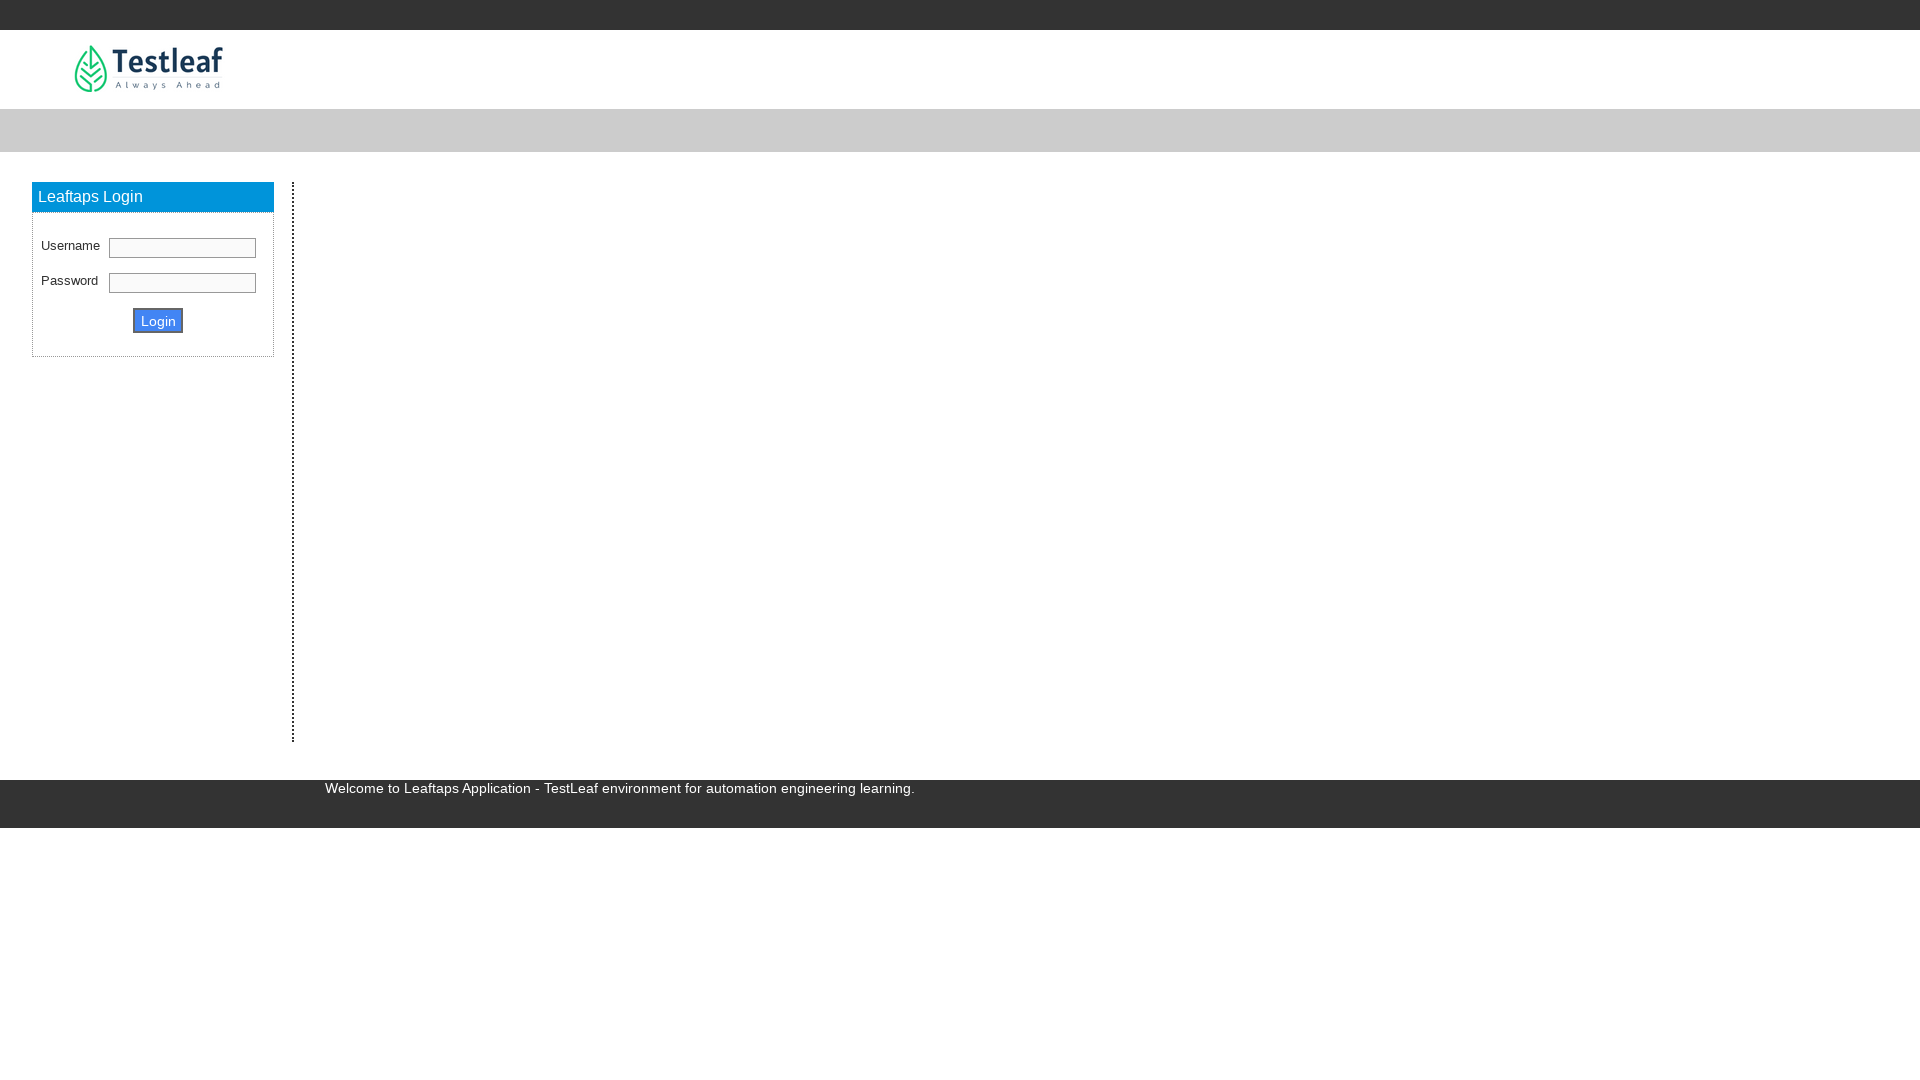

Printed page title to console
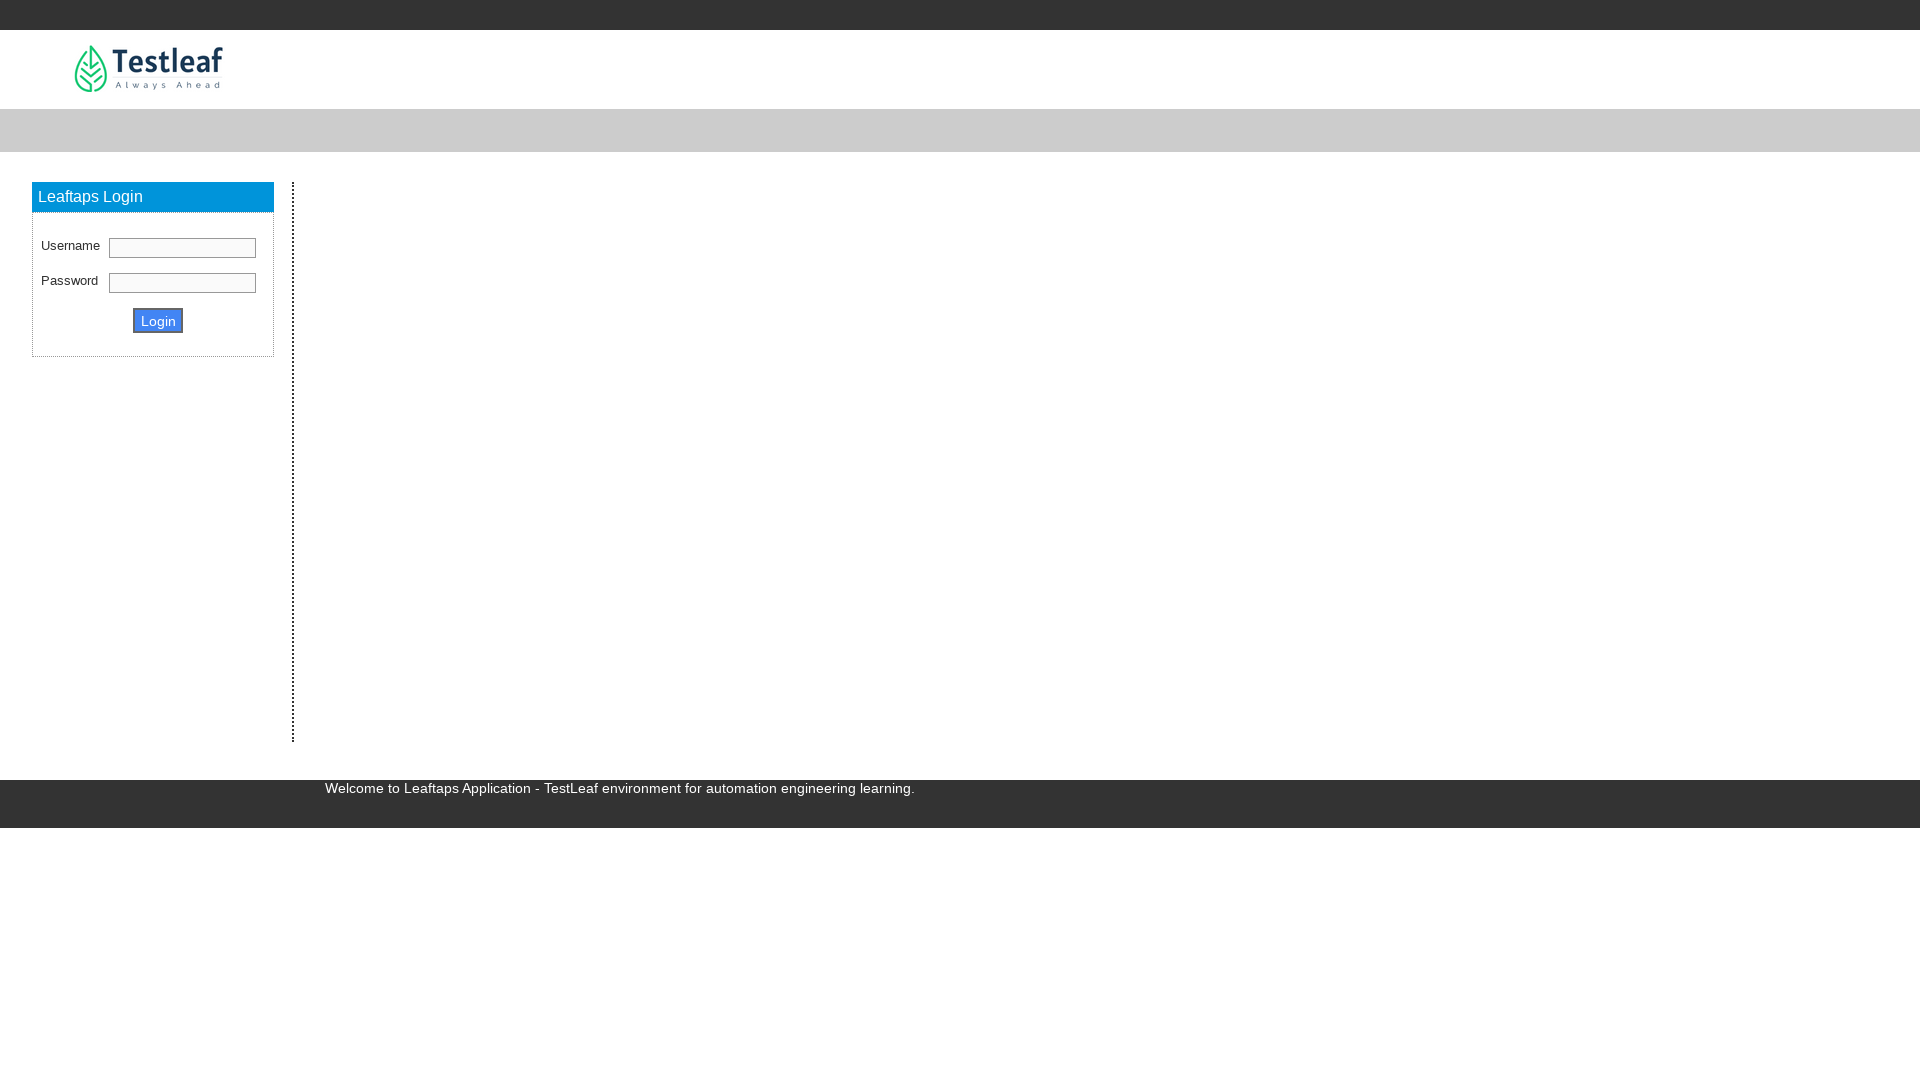

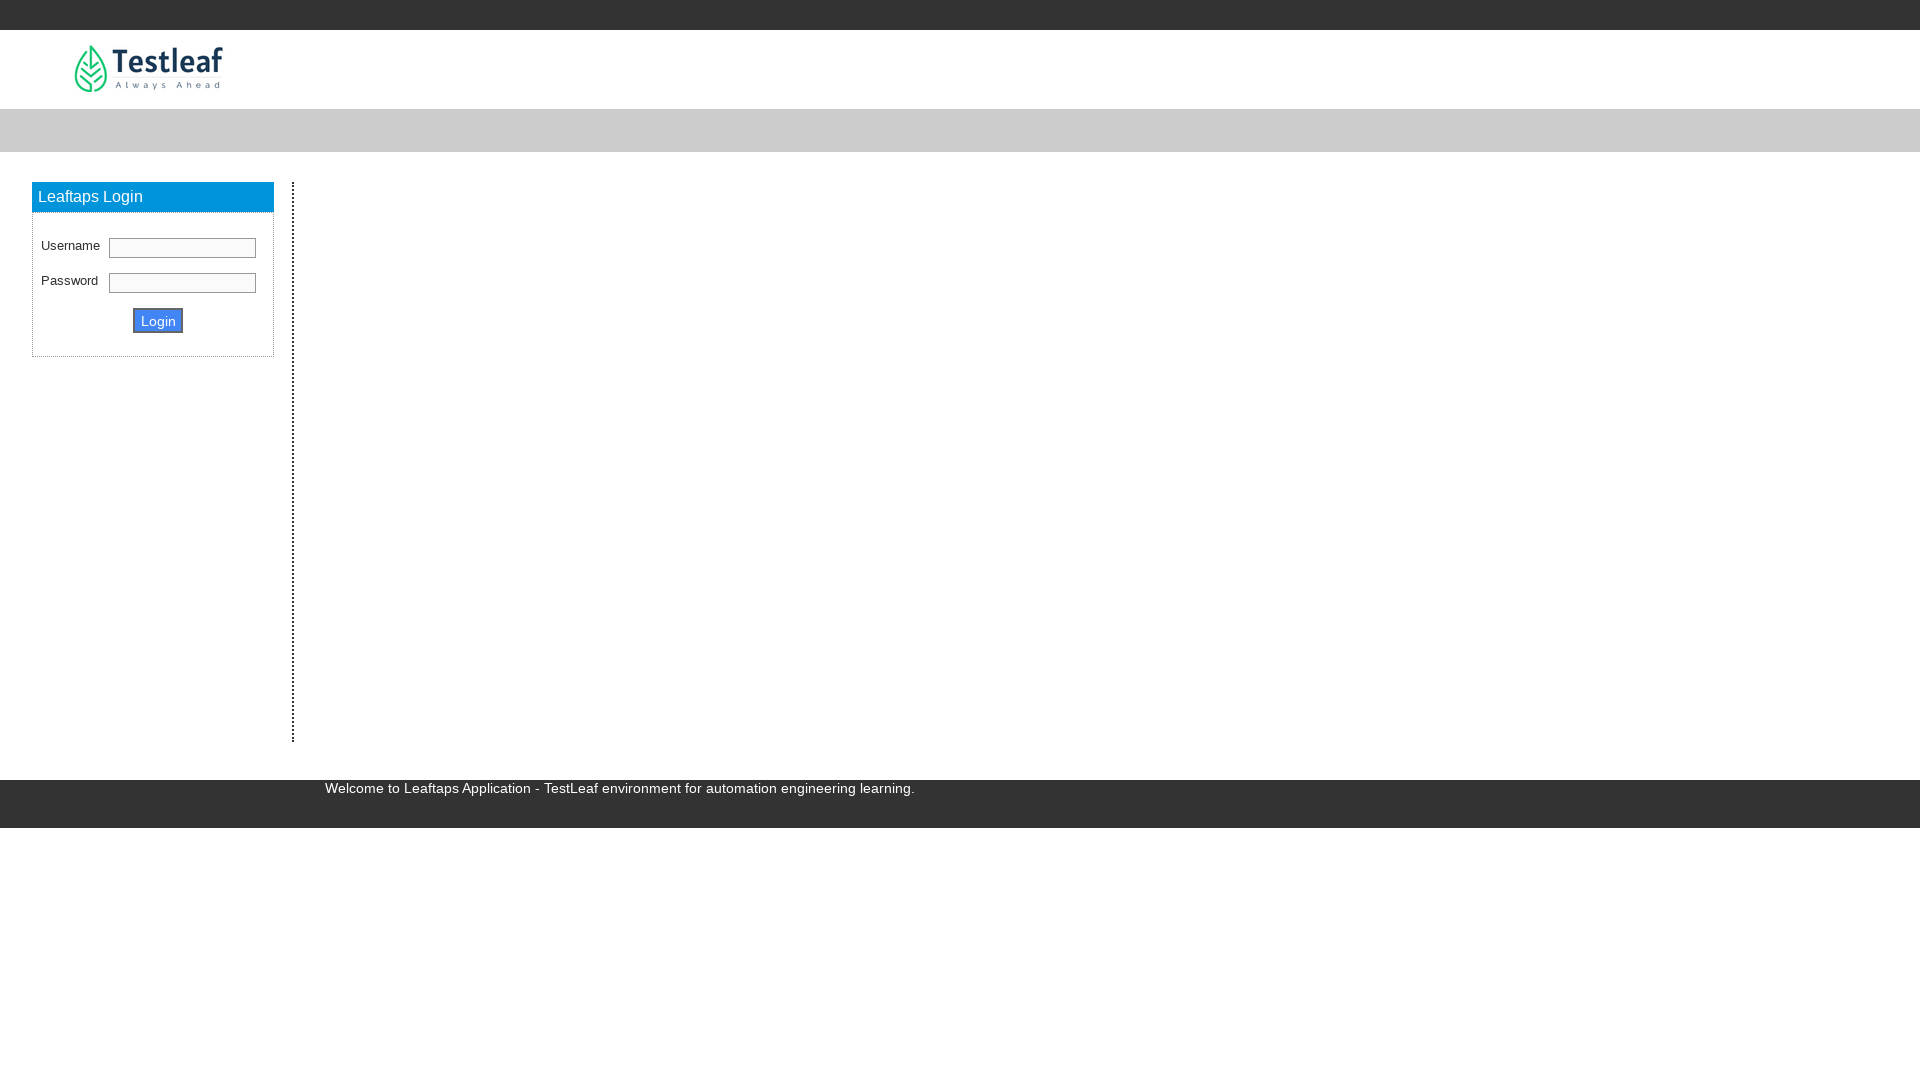